Tests highlighting a specific element on a page by applying a red dashed border style to visually identify the element, then waiting and reverting the style back to original.

Starting URL: http://the-internet.herokuapp.com/large

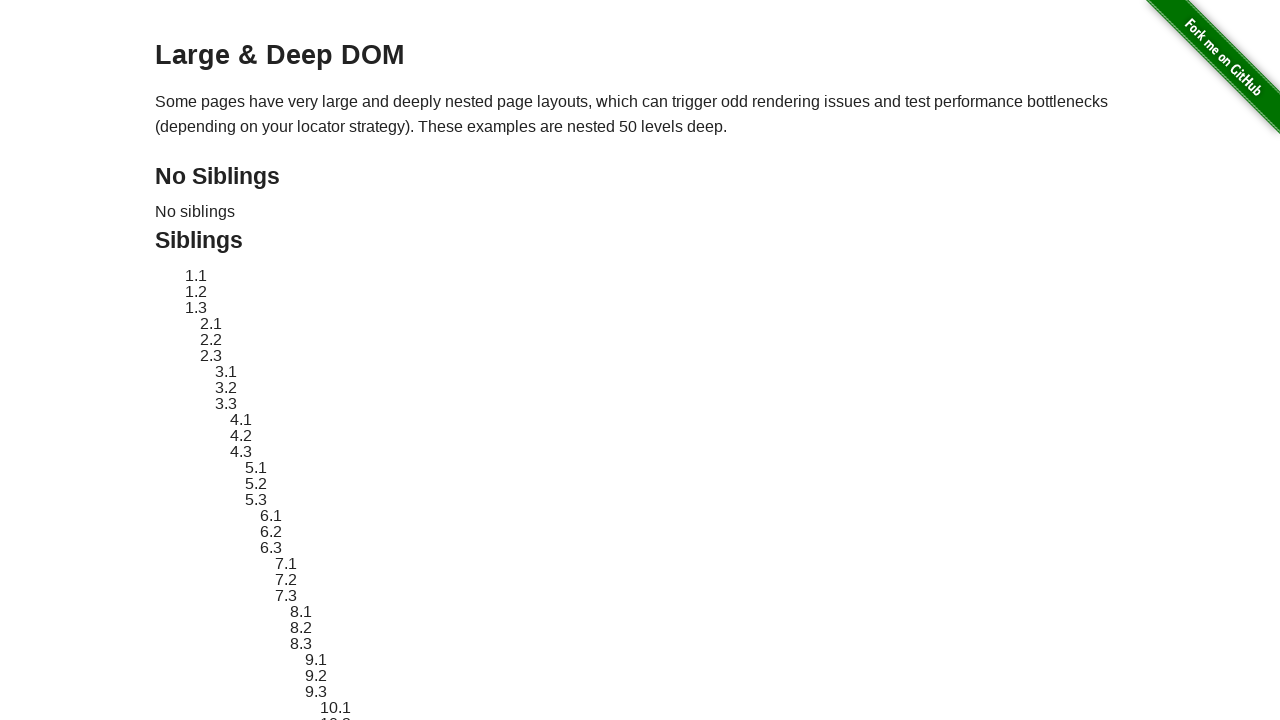

Waited for target element #sibling-2.3 to be present
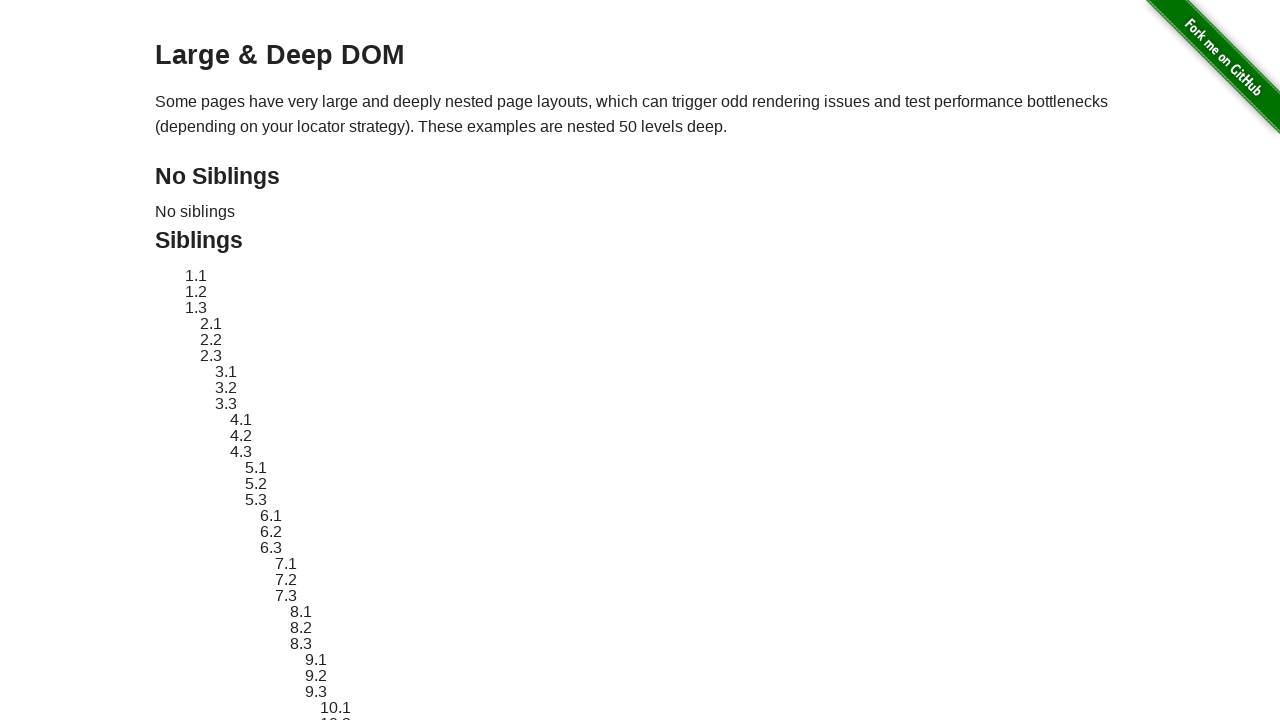

Located the target element #sibling-2.3
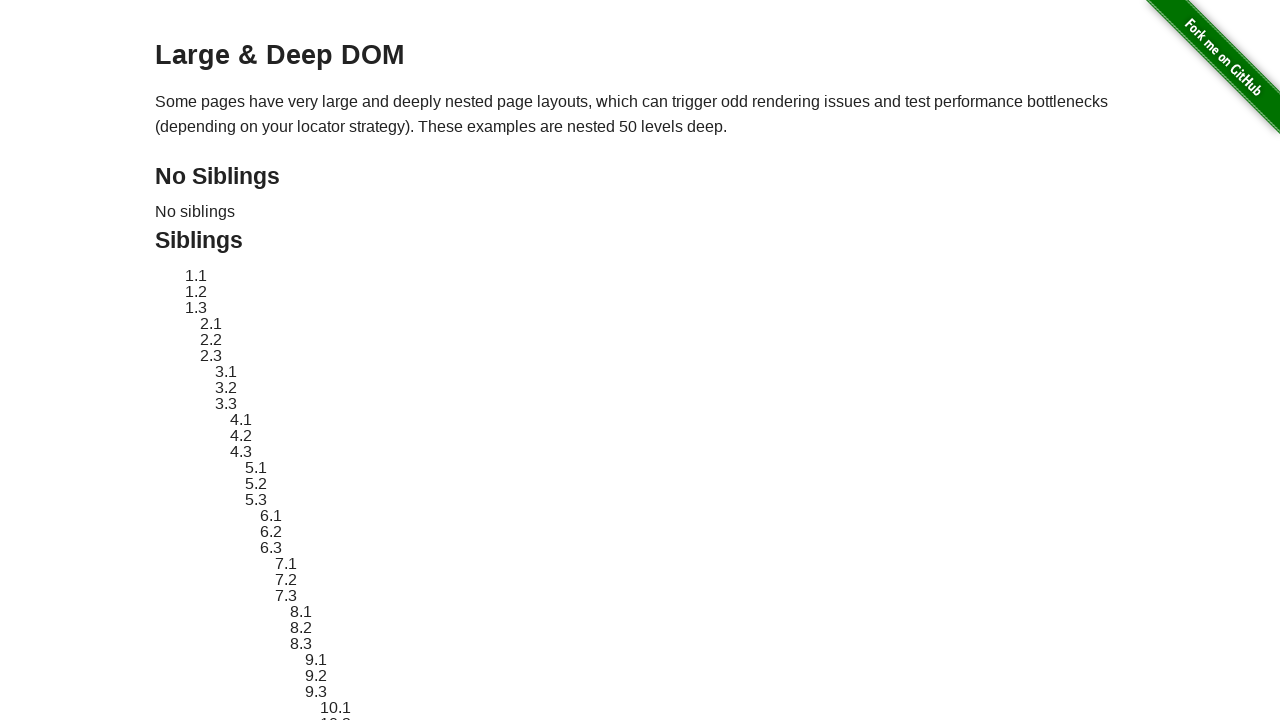

Applied red dashed border highlight style to element #sibling-2.3
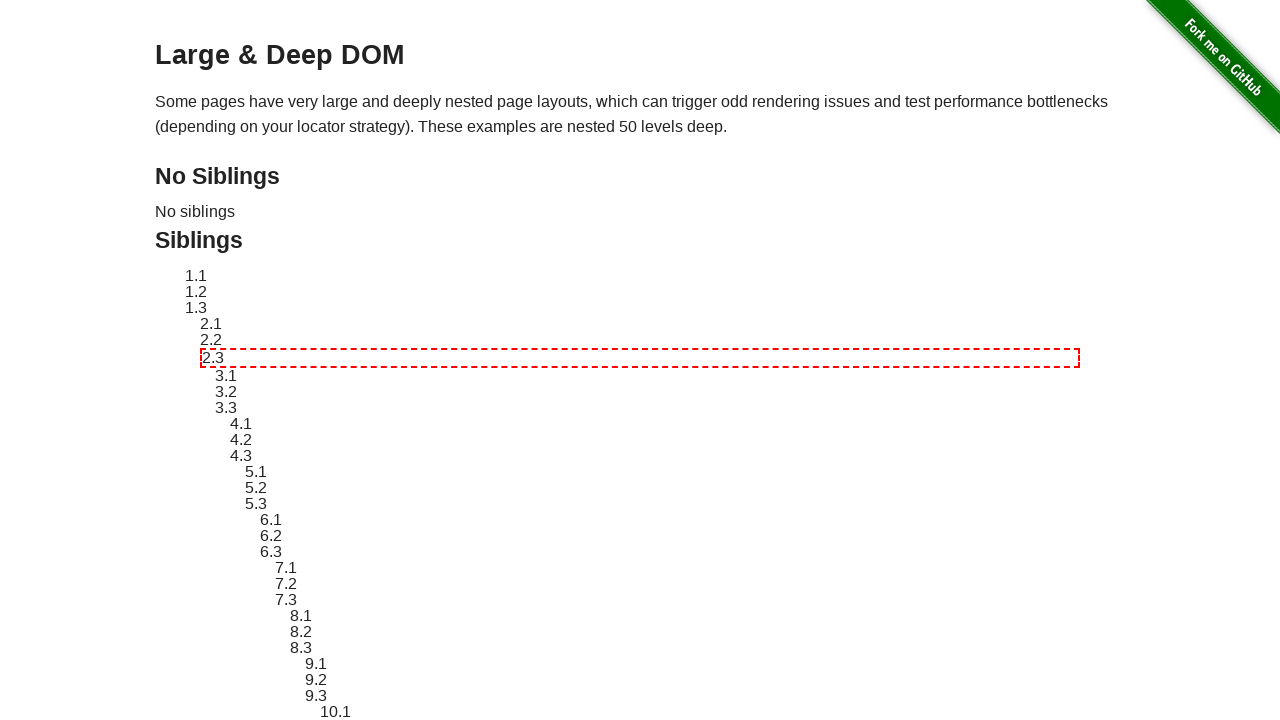

Waited 3 seconds to view the highlight effect
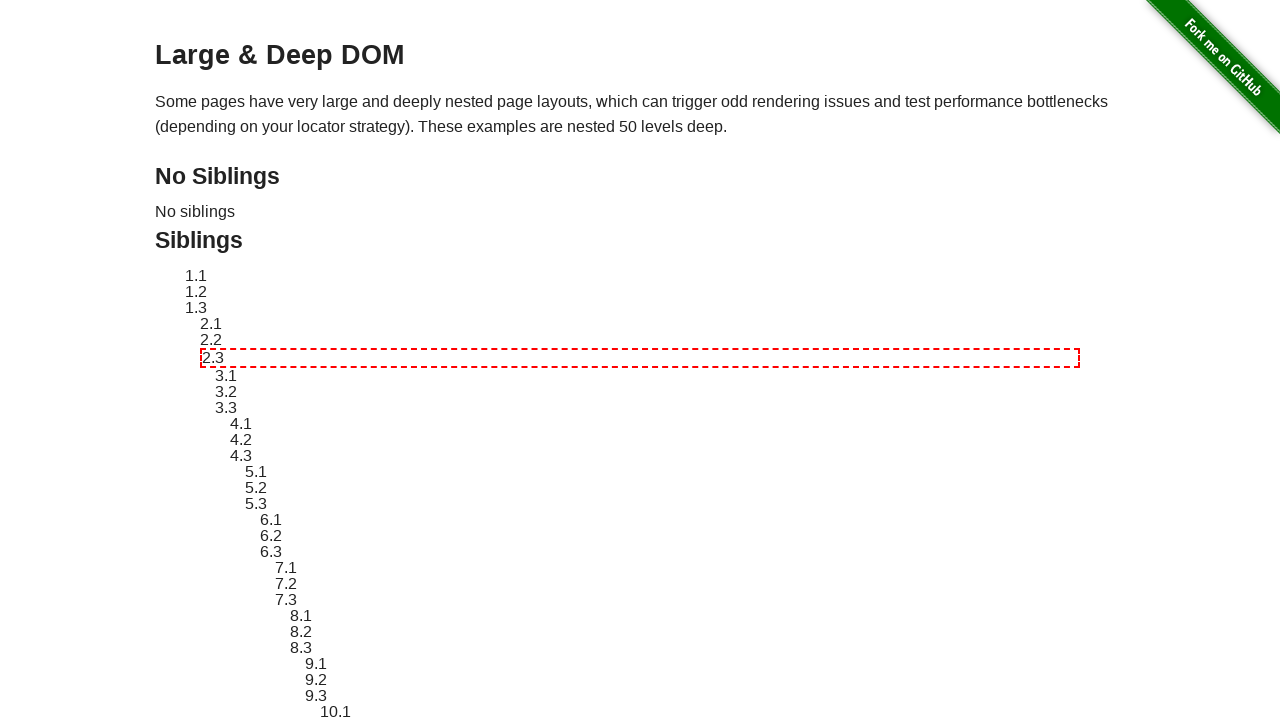

Reverted element #sibling-2.3 style back to original
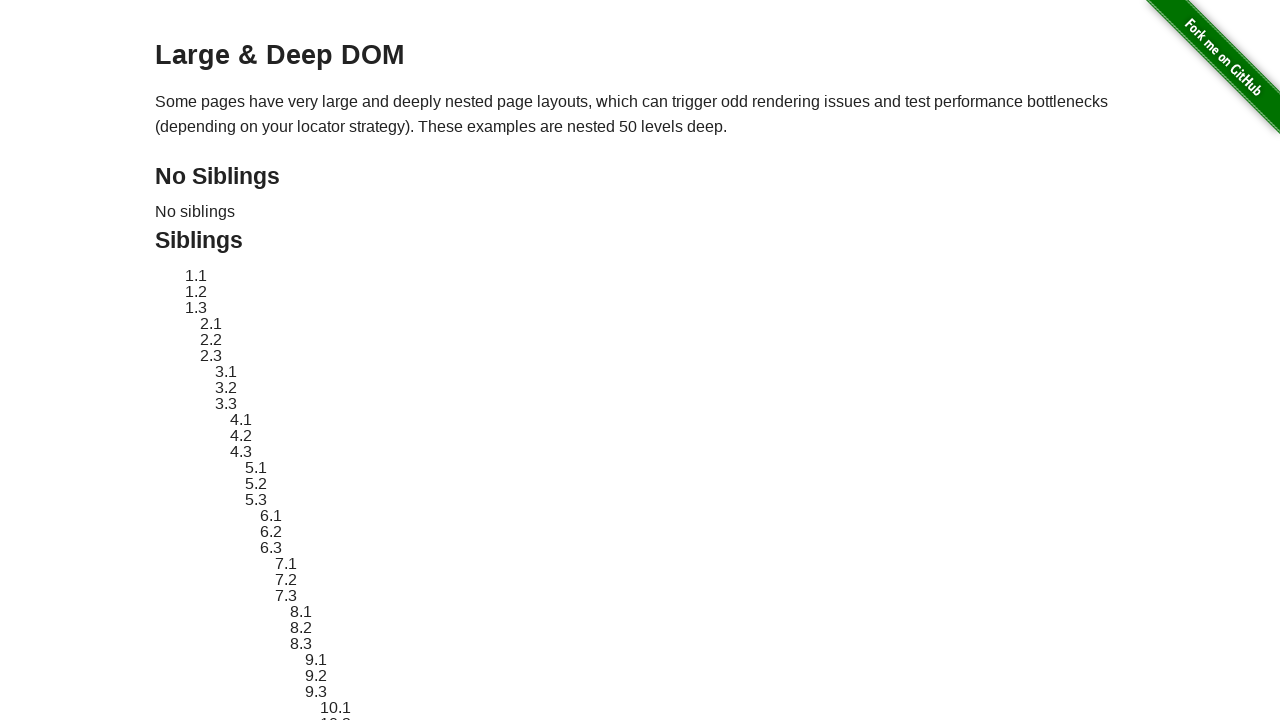

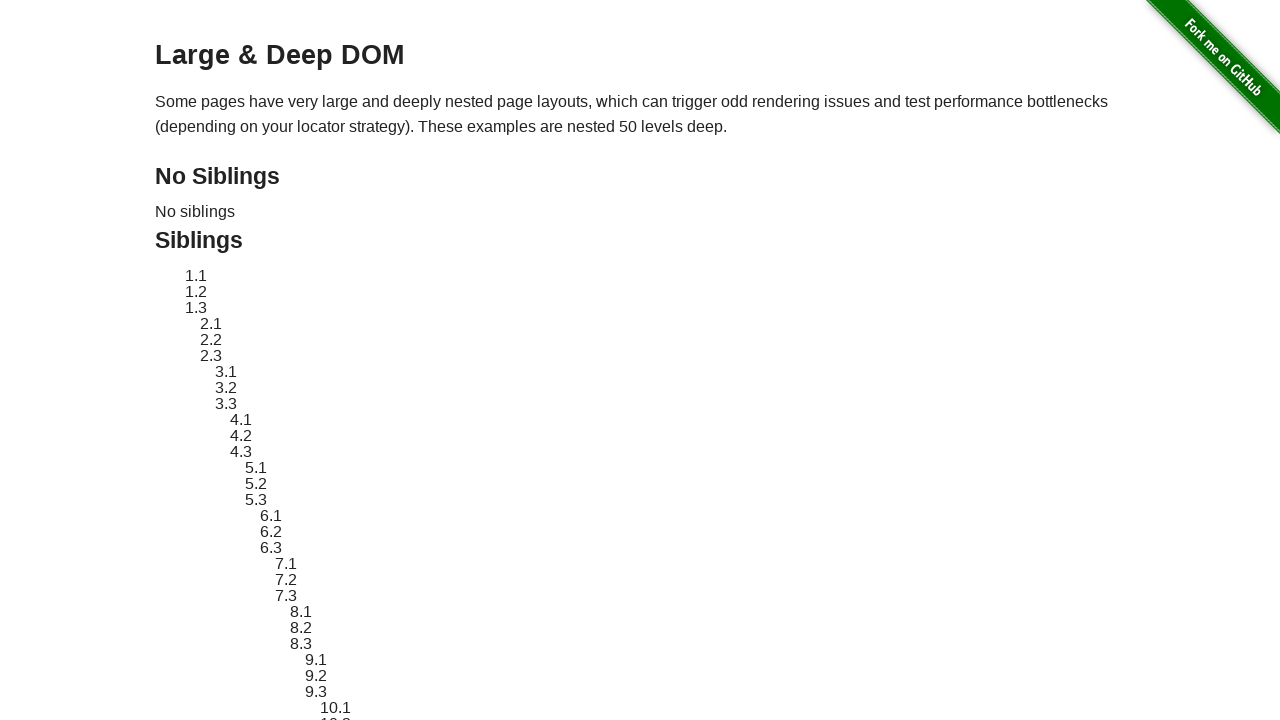